Tests the RPA Challenge form by filling in personal details for Jane Dorsey including email, name, phone, address, role, and company, then submitting the form

Starting URL: http://www.rpachallenge.com/

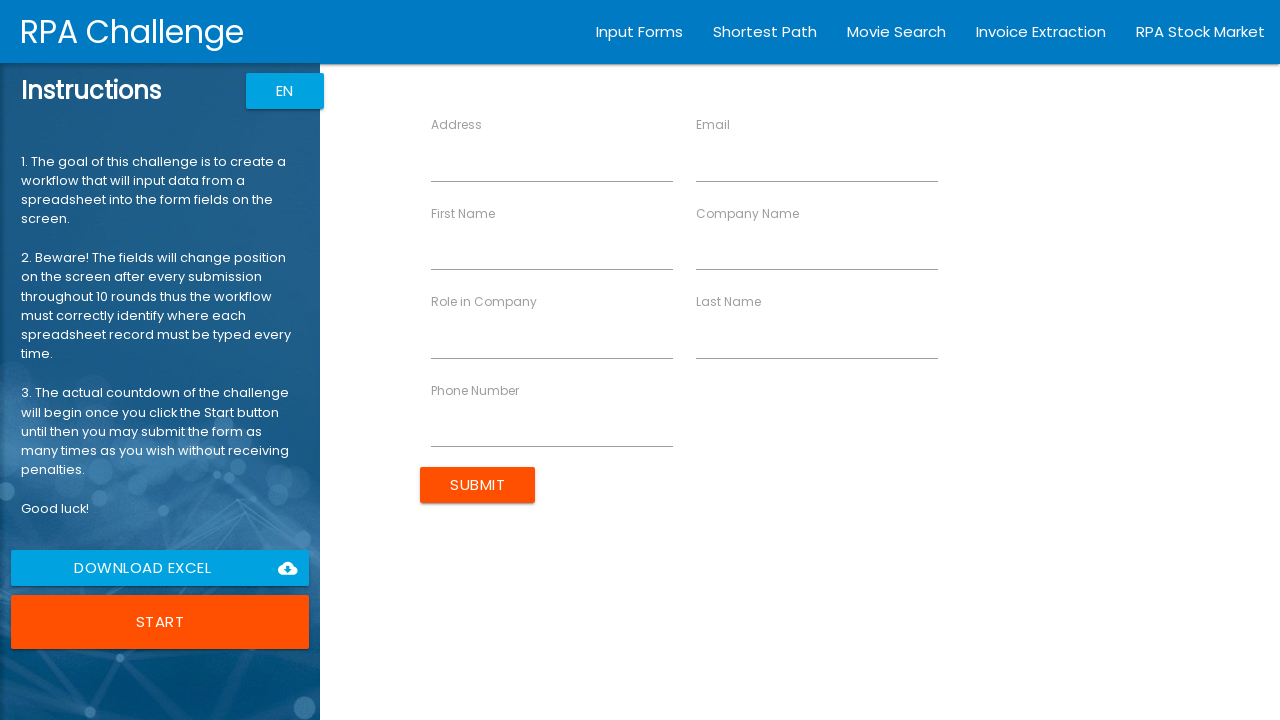

Filled email field with 'jdorsey@mc.com' on input[ng-reflect-name='labelEmail']
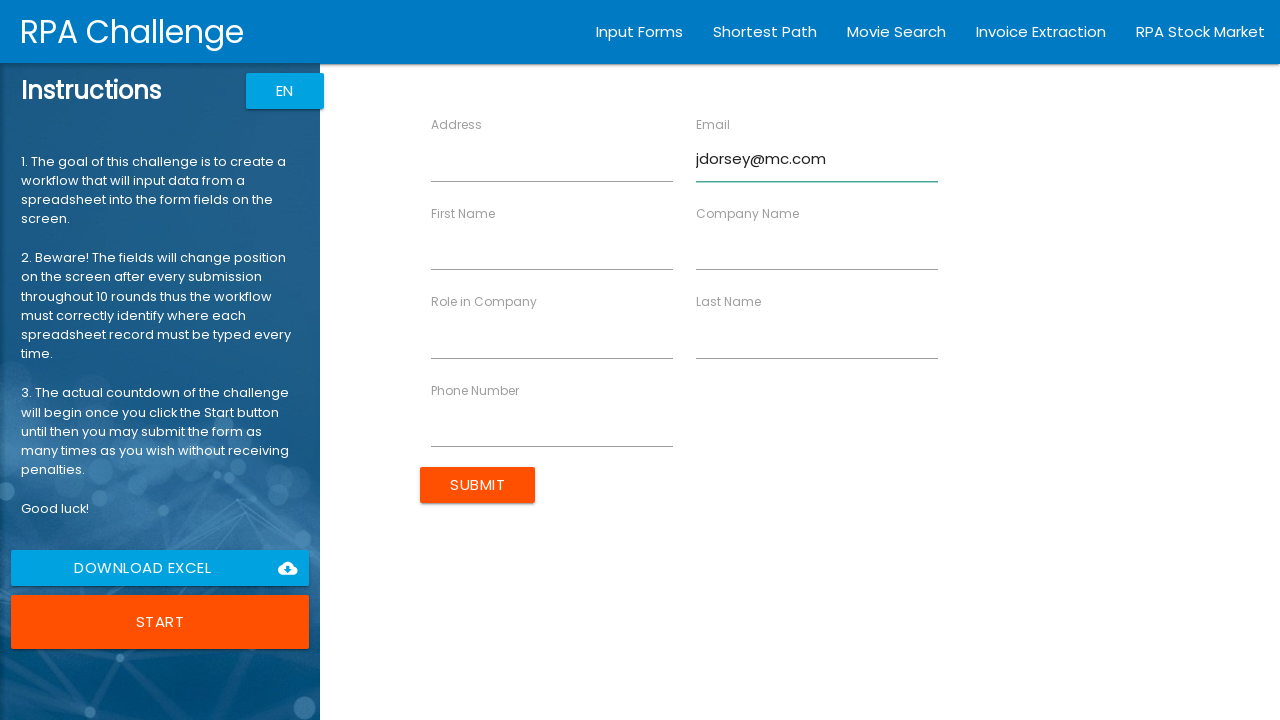

Filled last name field with 'Dorsey' on input[ng-reflect-name='labelLastName']
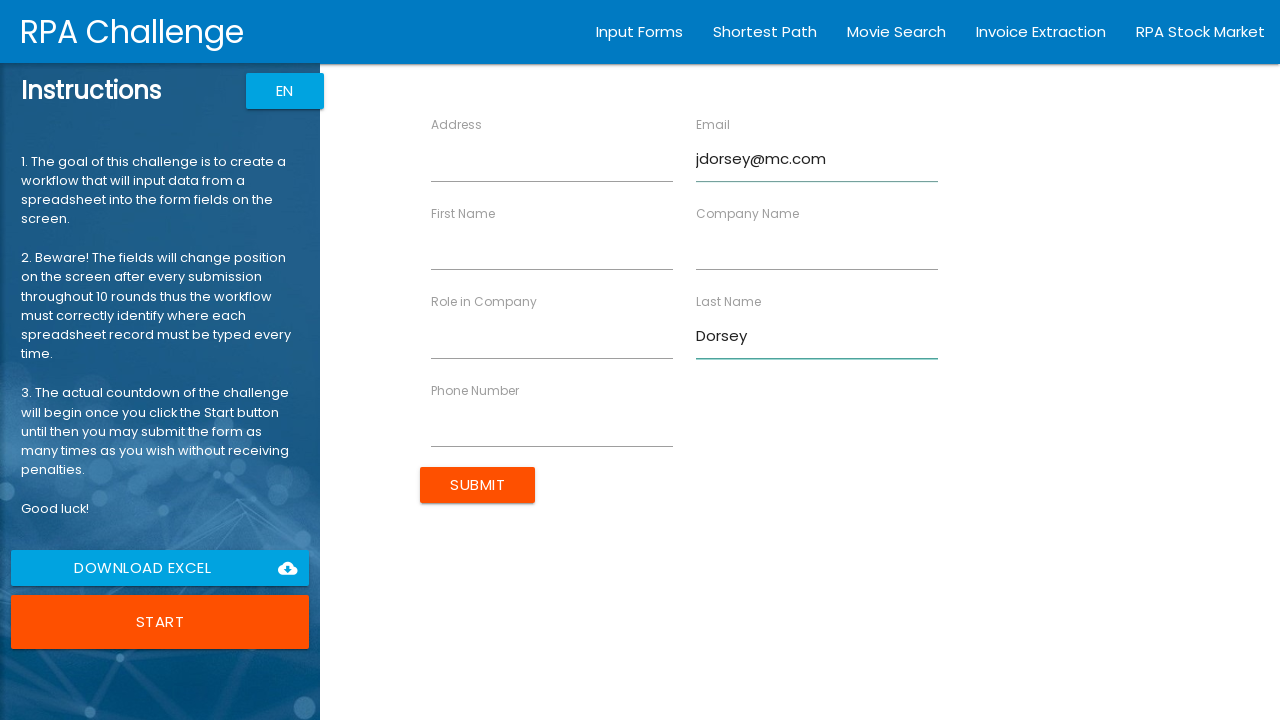

Filled phone field with '40791345621' on input[ng-reflect-name='labelPhone']
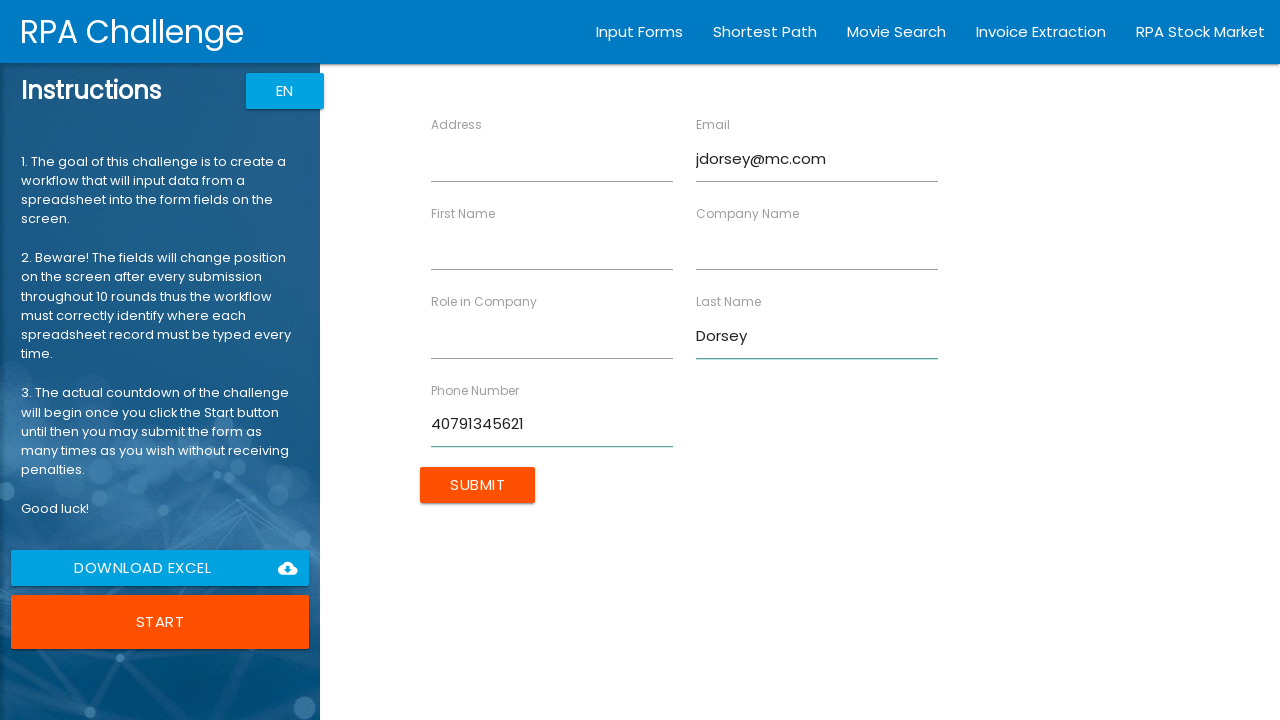

Filled first name field with 'Jane' on input[ng-reflect-name='labelFirstName']
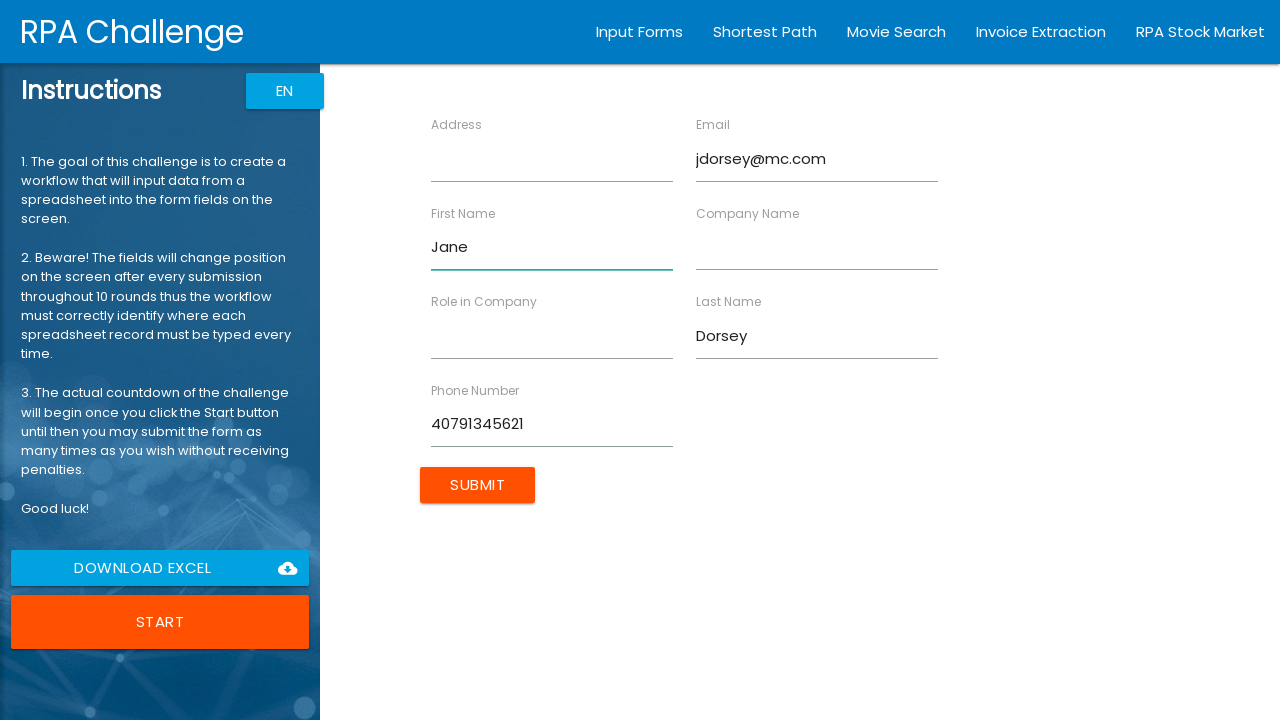

Filled address field with '11 Crown Street' on input[ng-reflect-name='labelAddress']
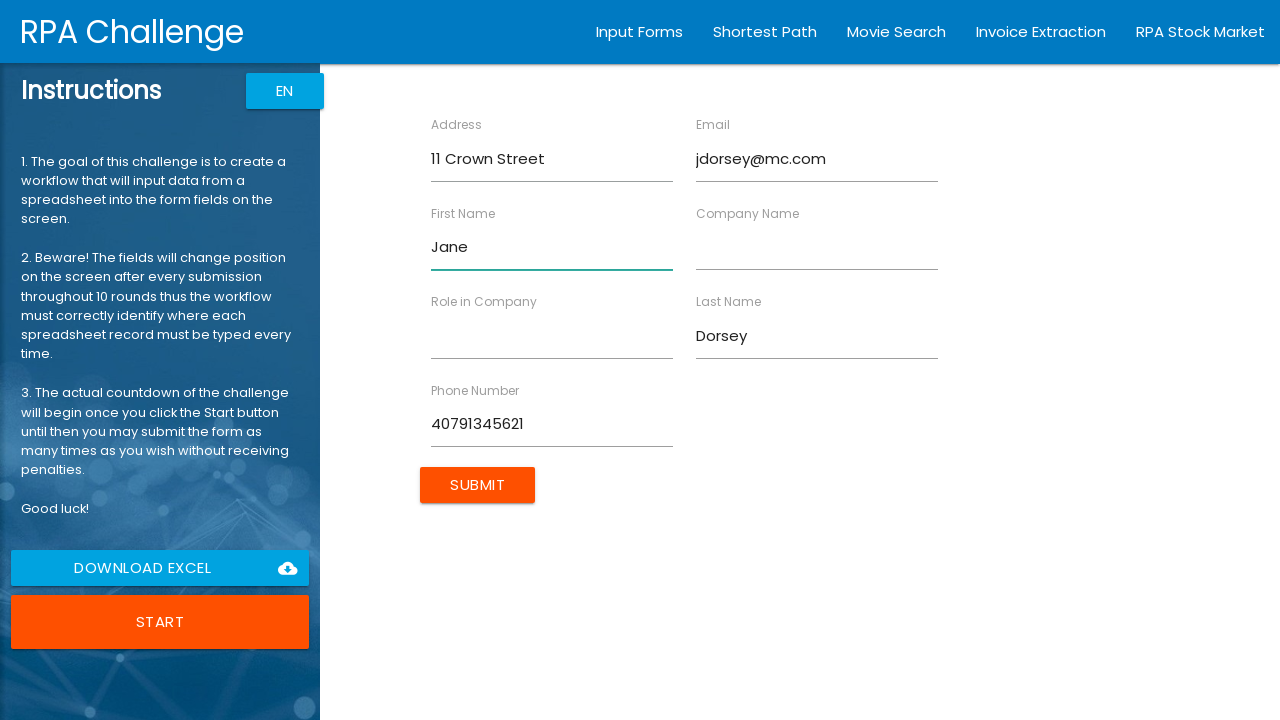

Filled role field with 'Medical Engineer' on input[ng-reflect-name='labelRole']
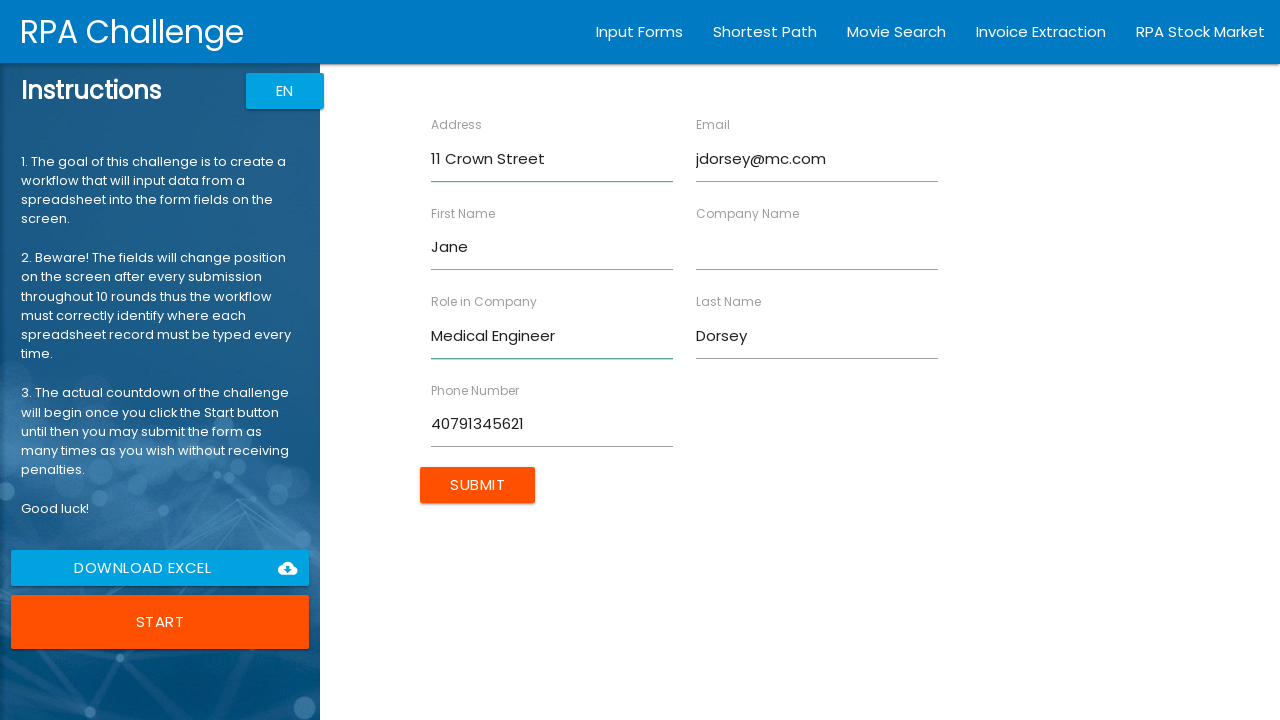

Filled company name field with 'MediCare' on input[ng-reflect-name='labelCompanyName']
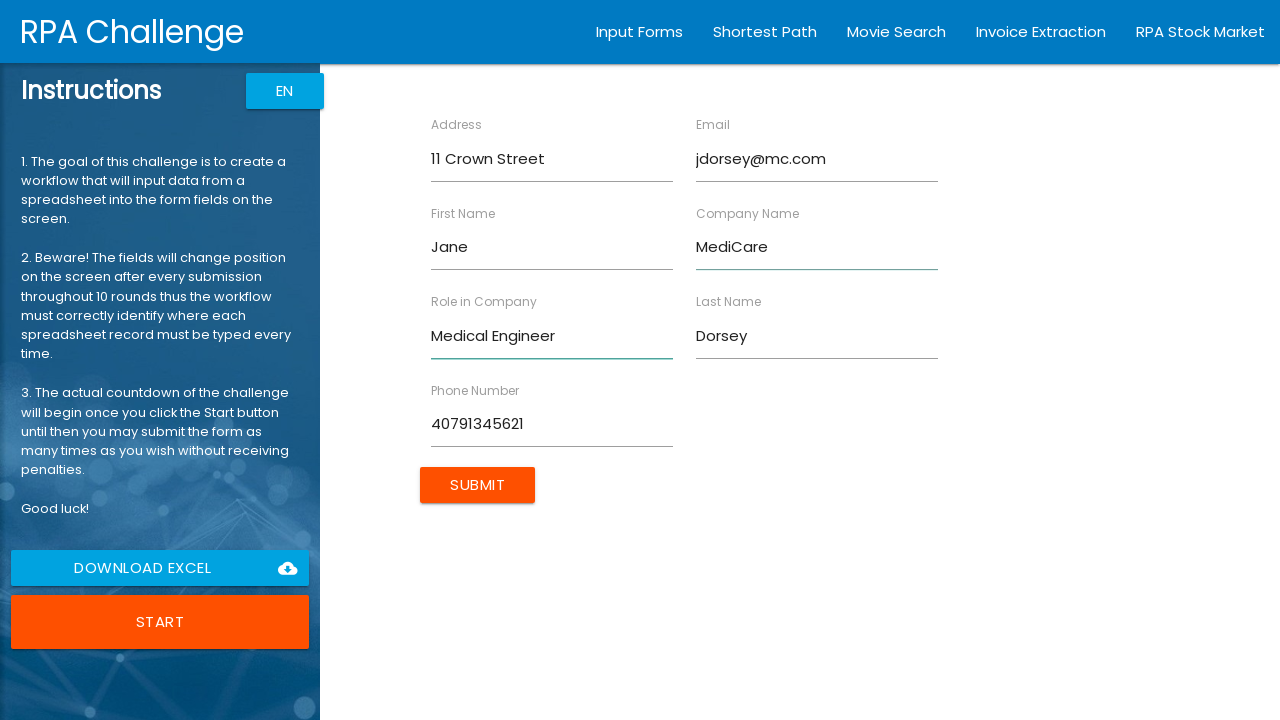

Clicked submit button to complete form submission at (478, 485) on input.btn.uiColorButton
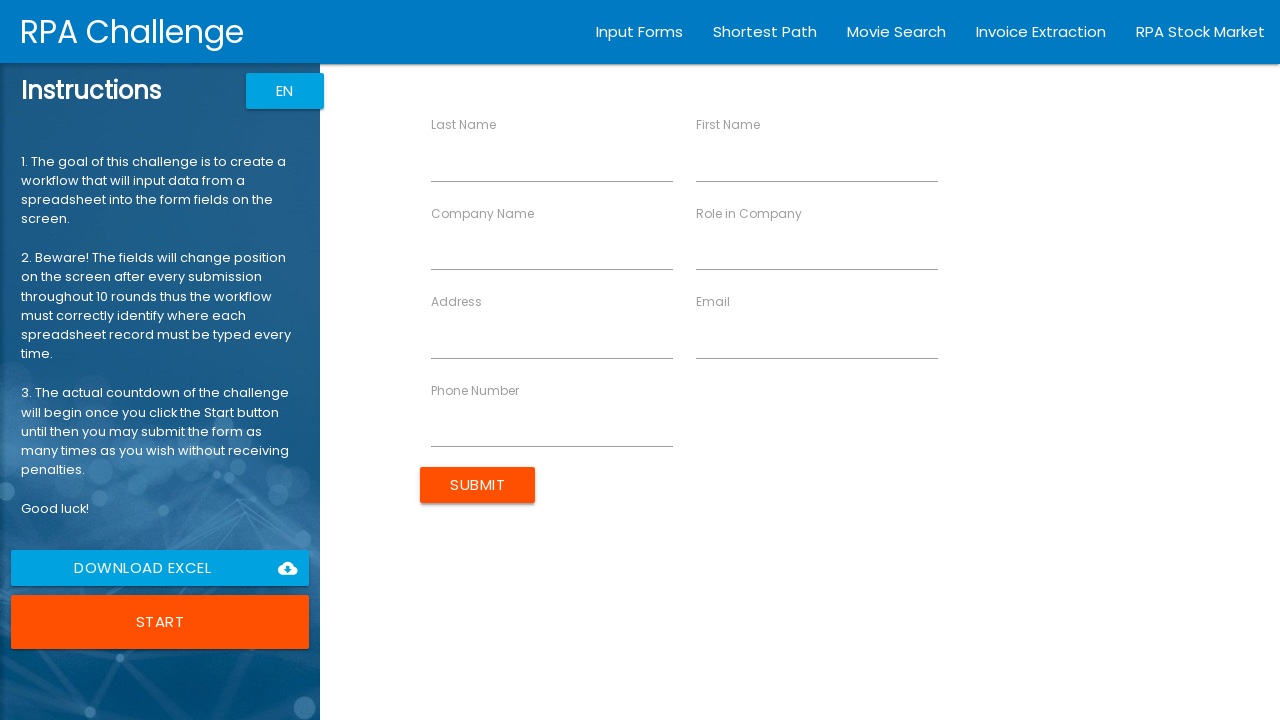

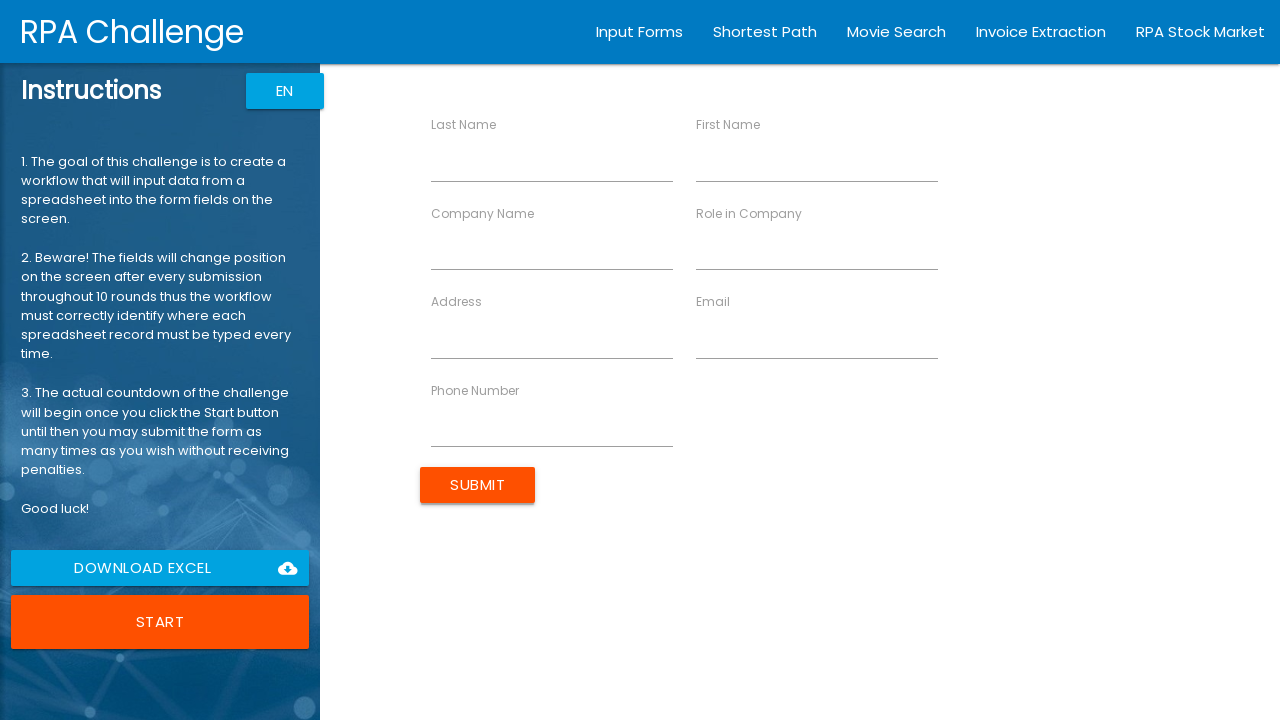